Tests multiple jQuery UI dropdowns by selecting values from speed, files, number and salutation dropdowns and verifying the selections

Starting URL: https://jqueryui.com/resources/demos/selectmenu/default.html

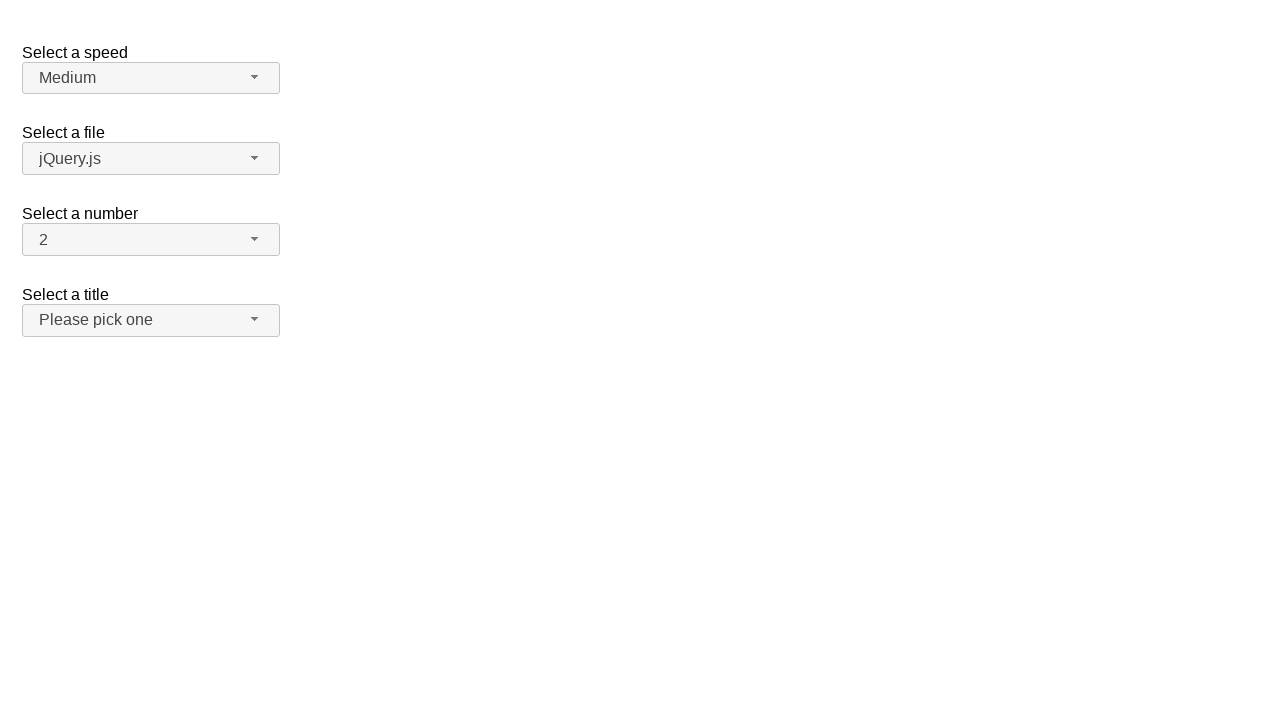

Clicked speed dropdown button at (151, 78) on span#speed-button
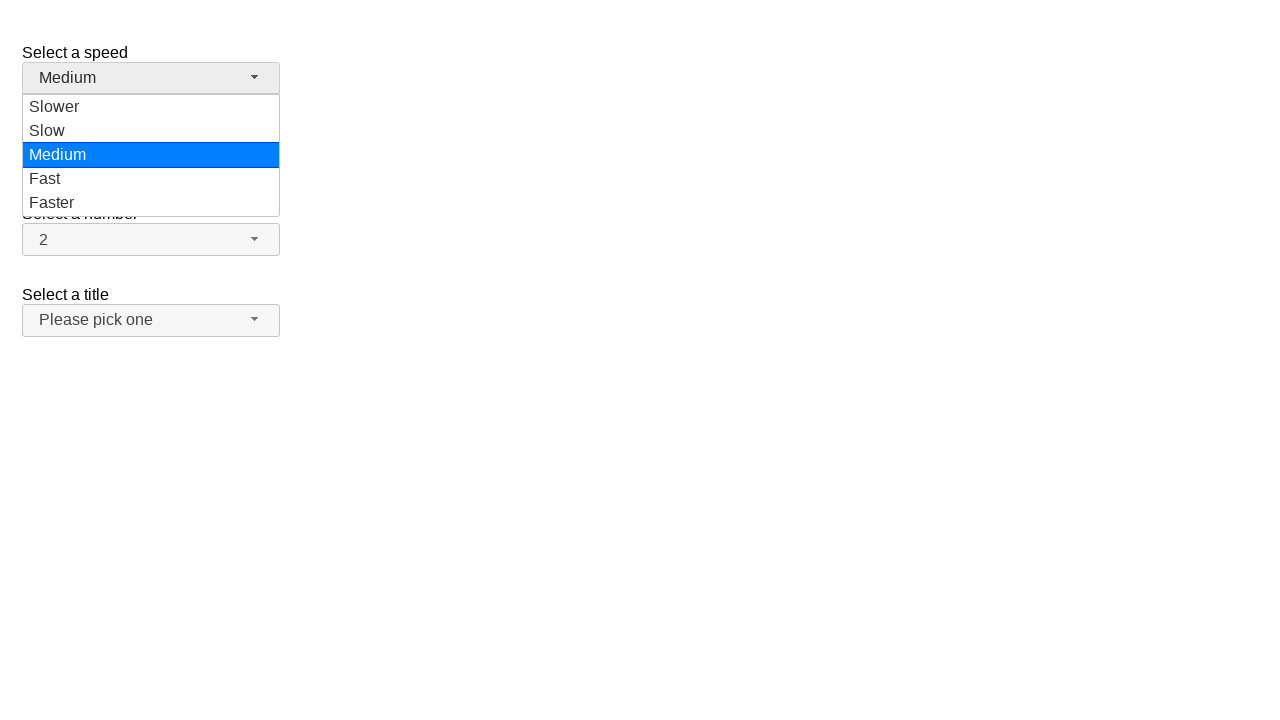

Speed dropdown menu loaded
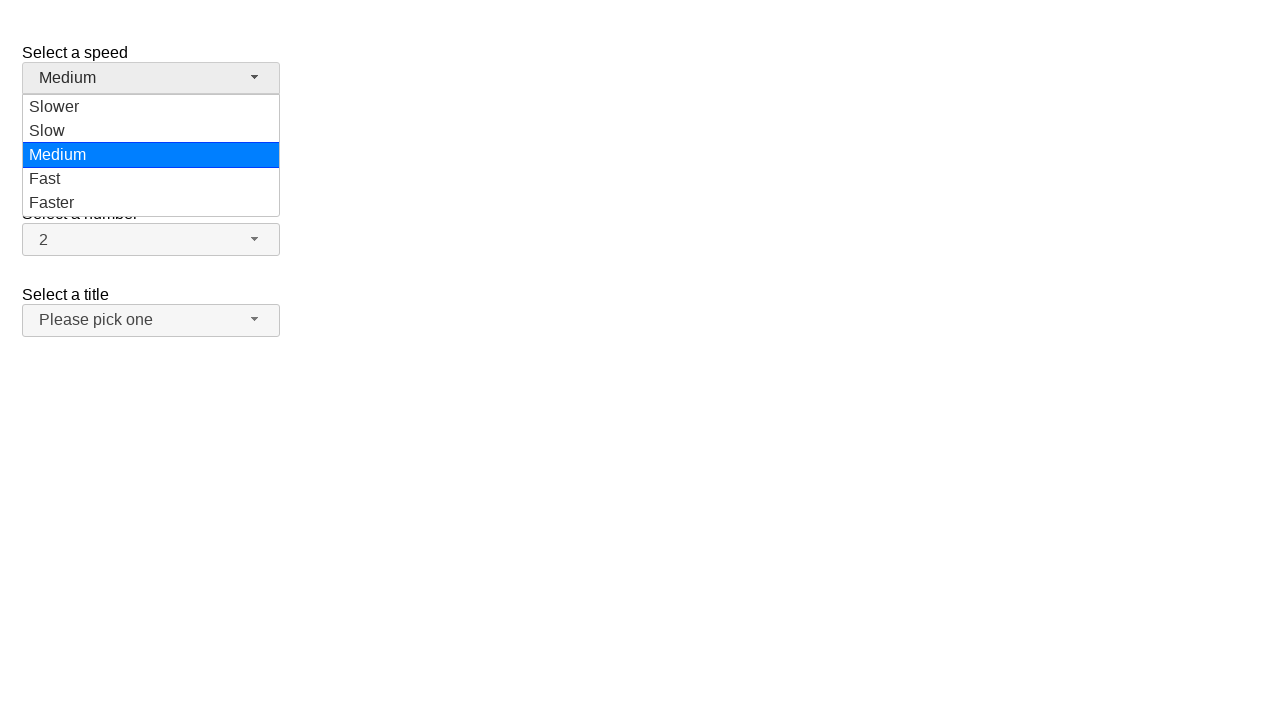

Selected 'Faster' from speed dropdown
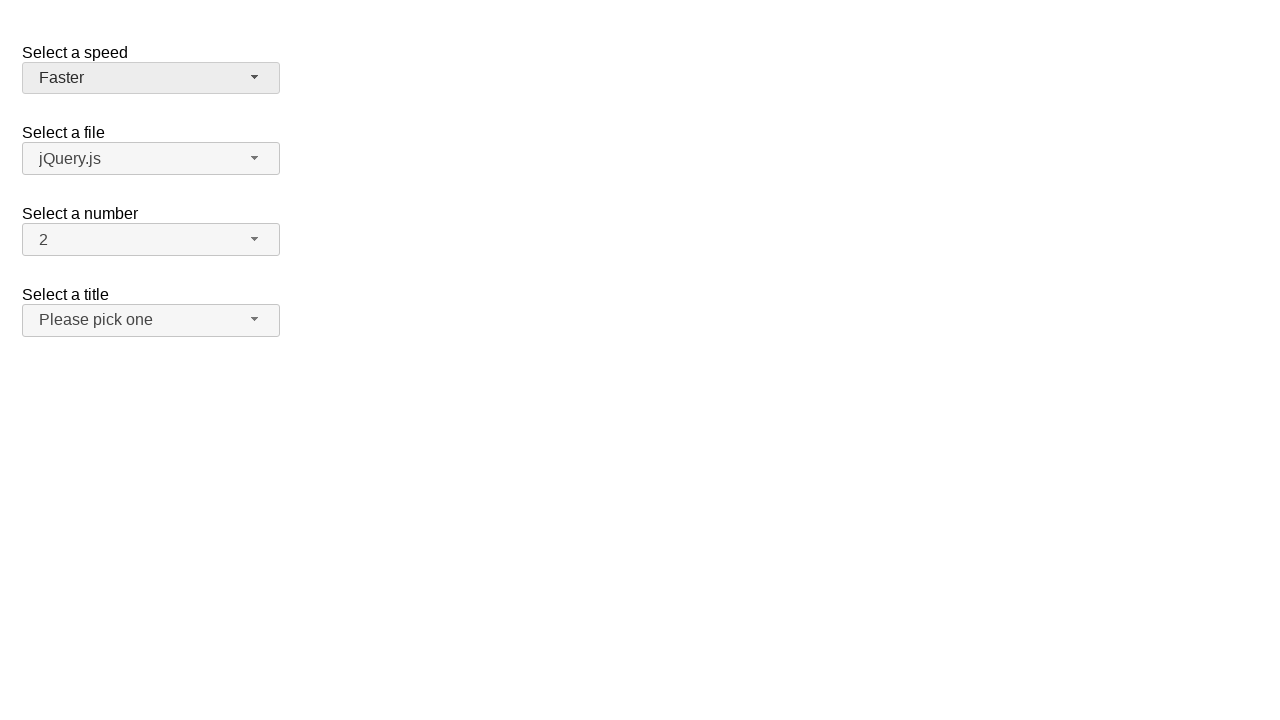

Clicked files dropdown button at (151, 159) on span#files-button
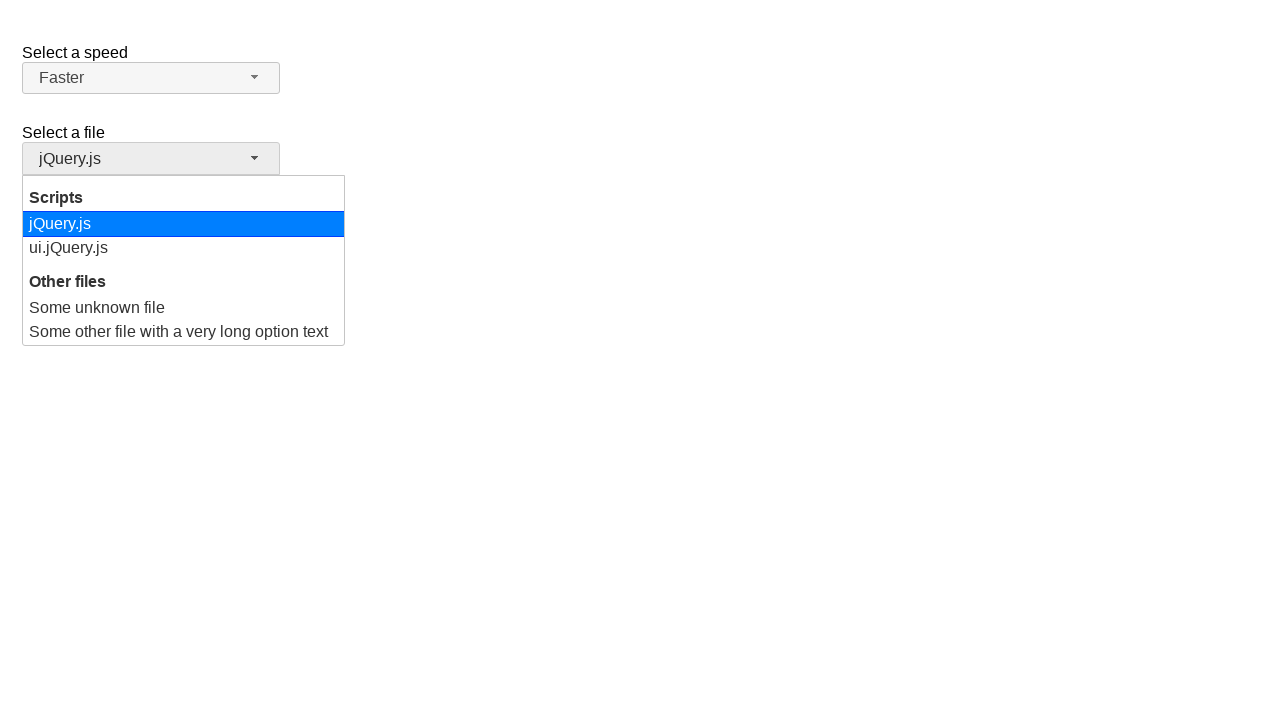

Files dropdown menu loaded
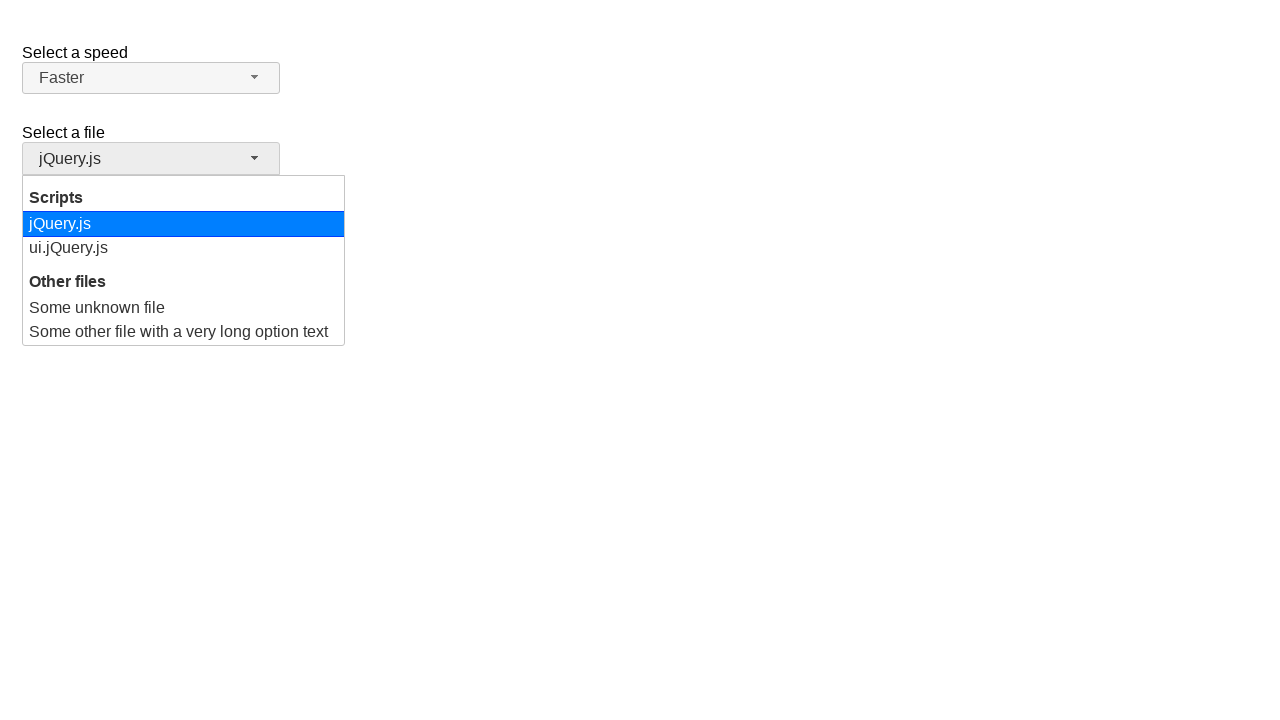

Selected 'ui.jQuery.js' from files dropdown
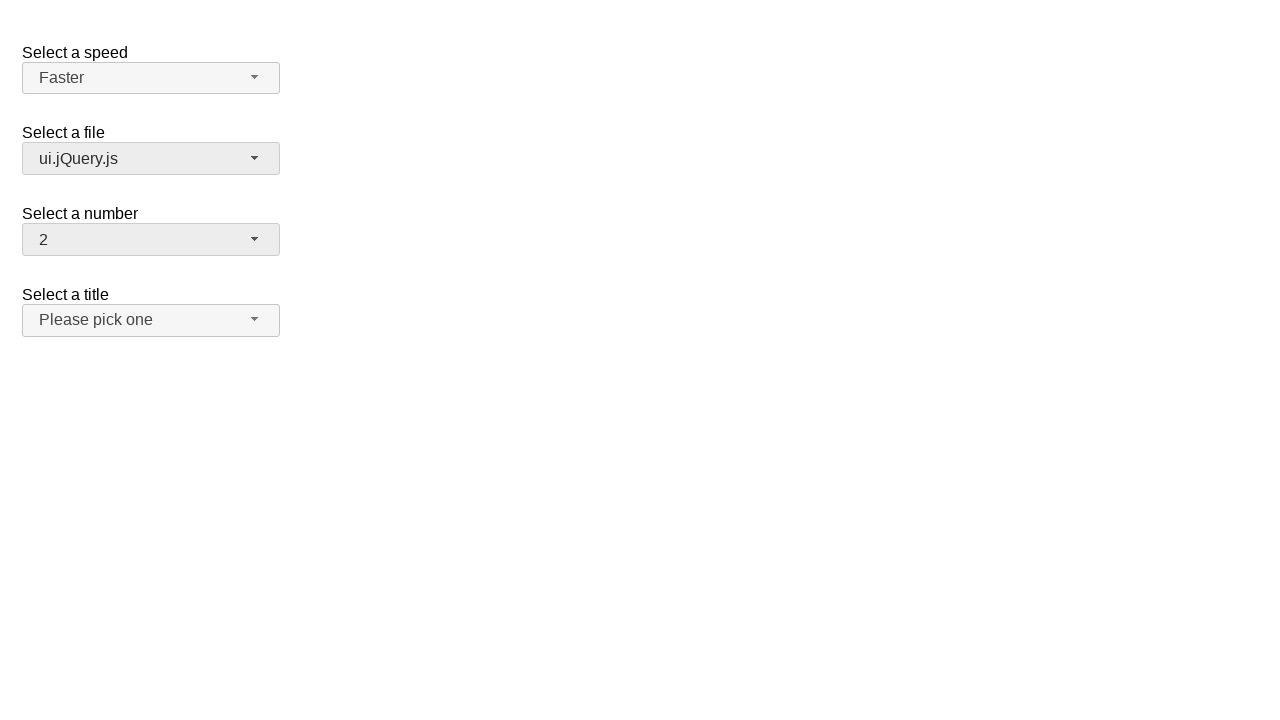

Clicked number dropdown button at (151, 240) on span#number-button
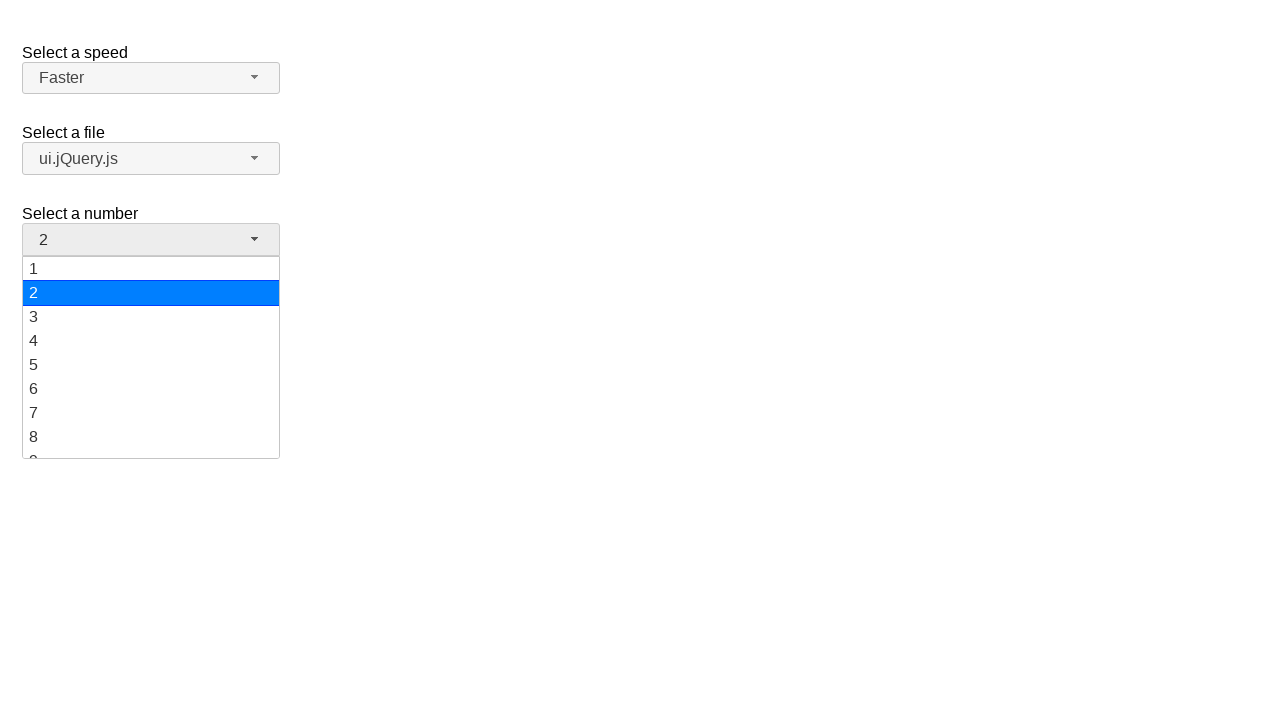

Number dropdown menu loaded
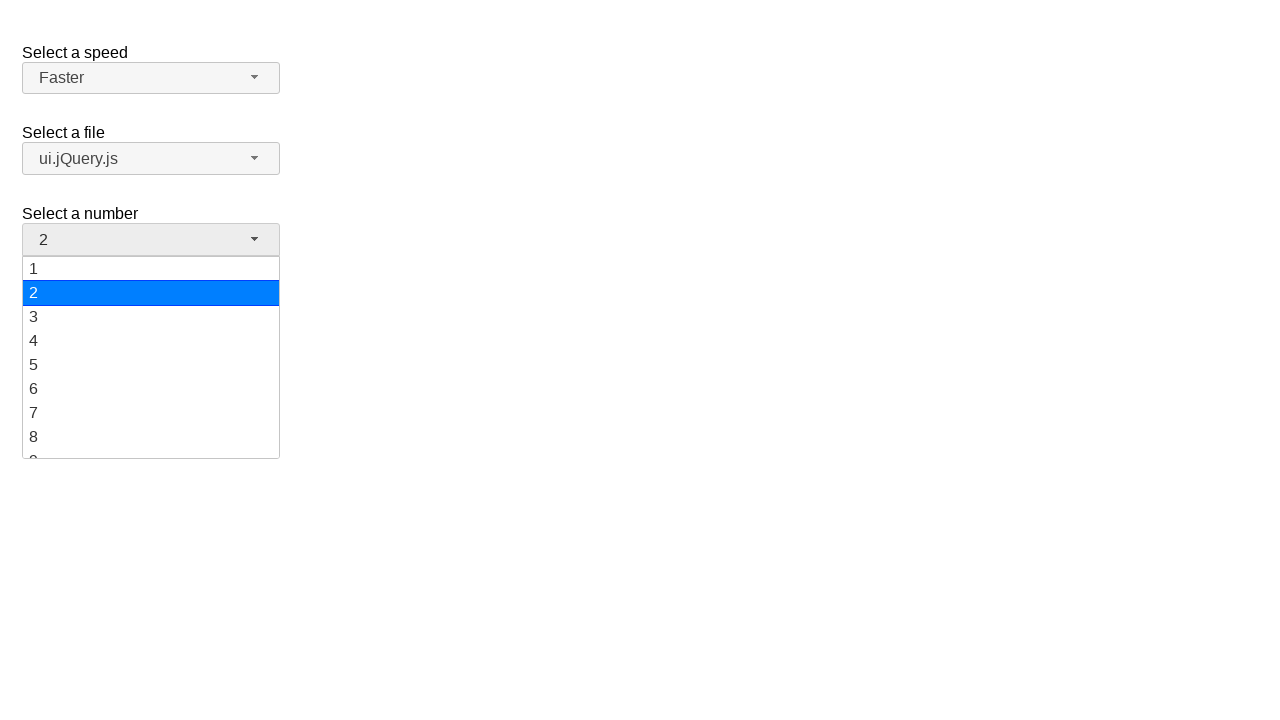

Selected '15' from number dropdown
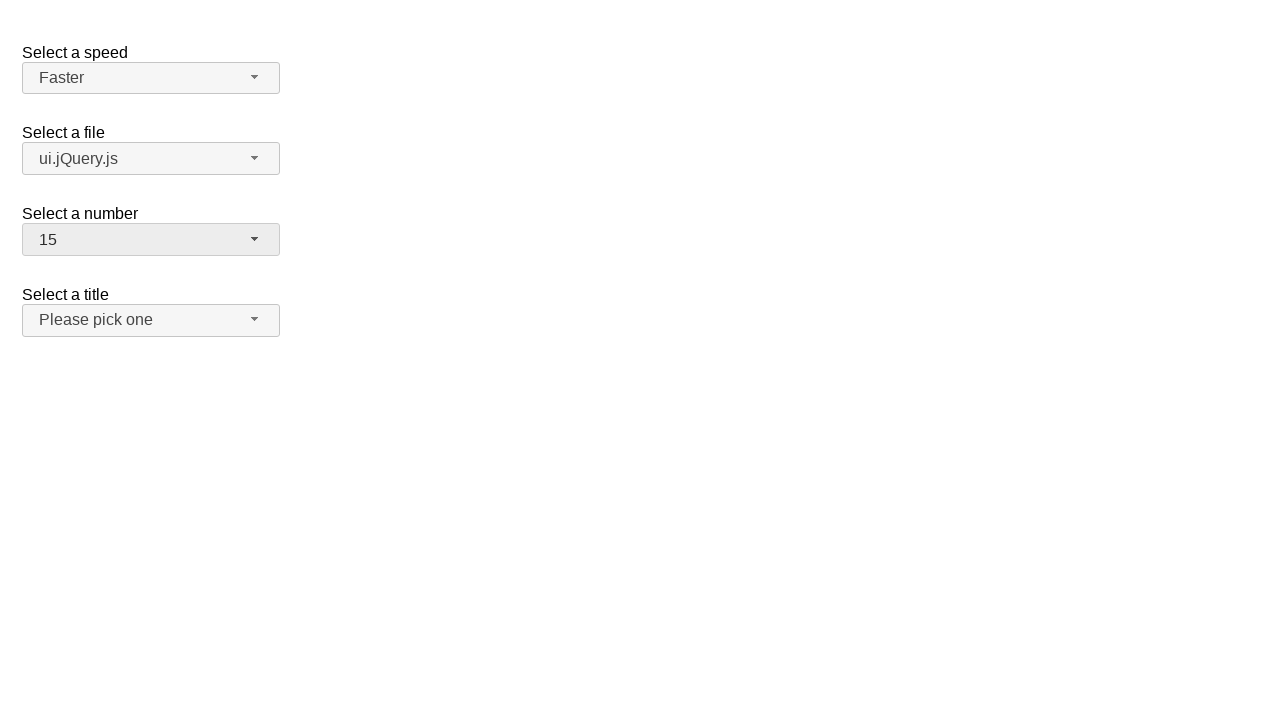

Clicked salutation dropdown button at (151, 320) on span#salutation-button
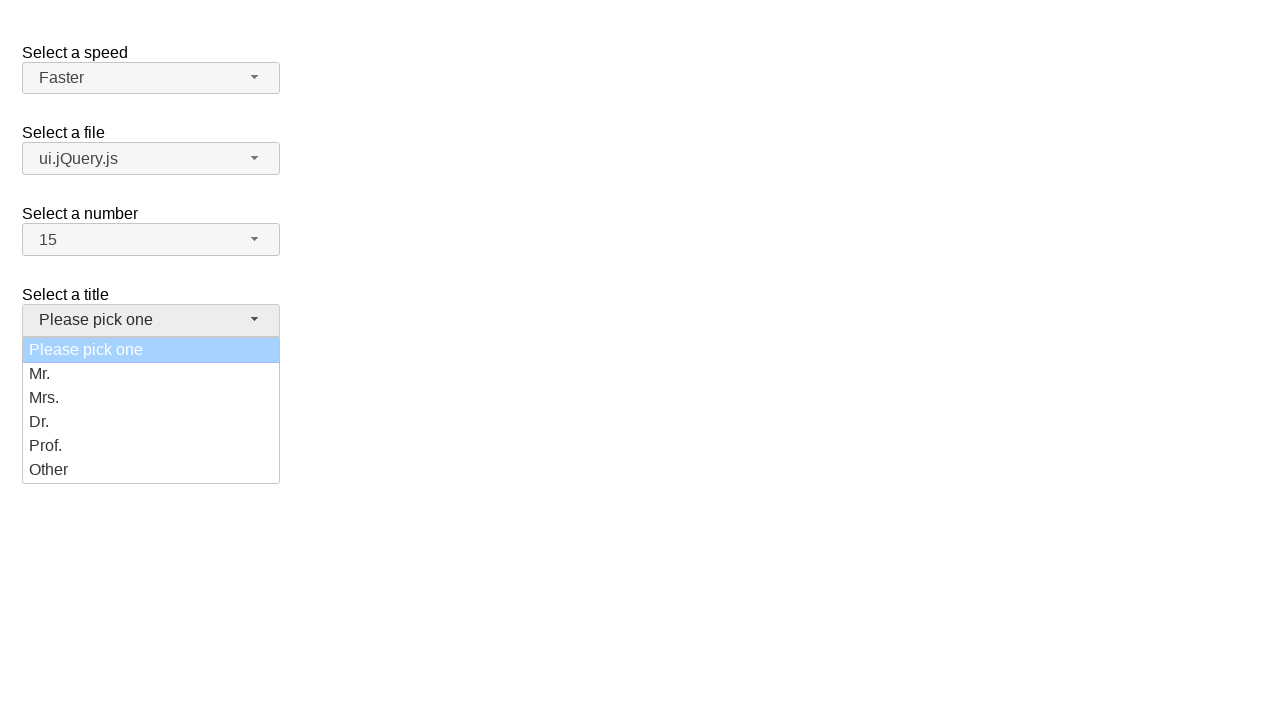

Salutation dropdown menu loaded
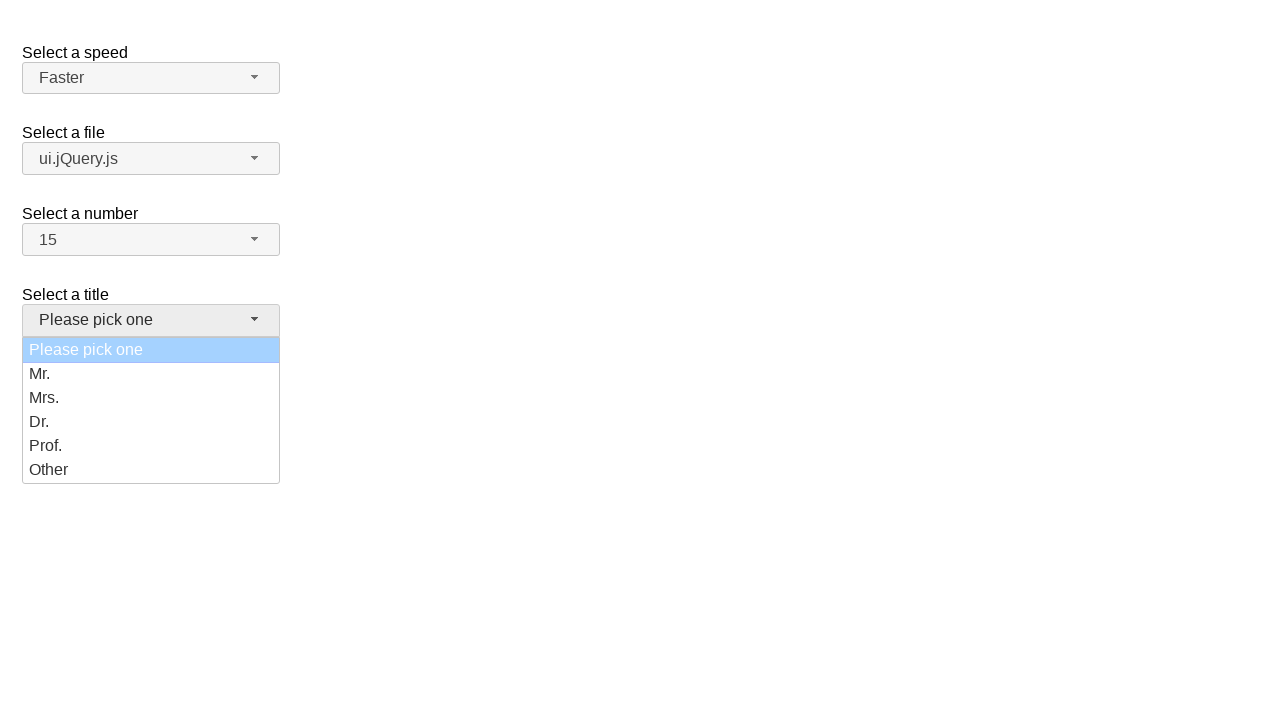

Selected 'Dr.' from salutation dropdown
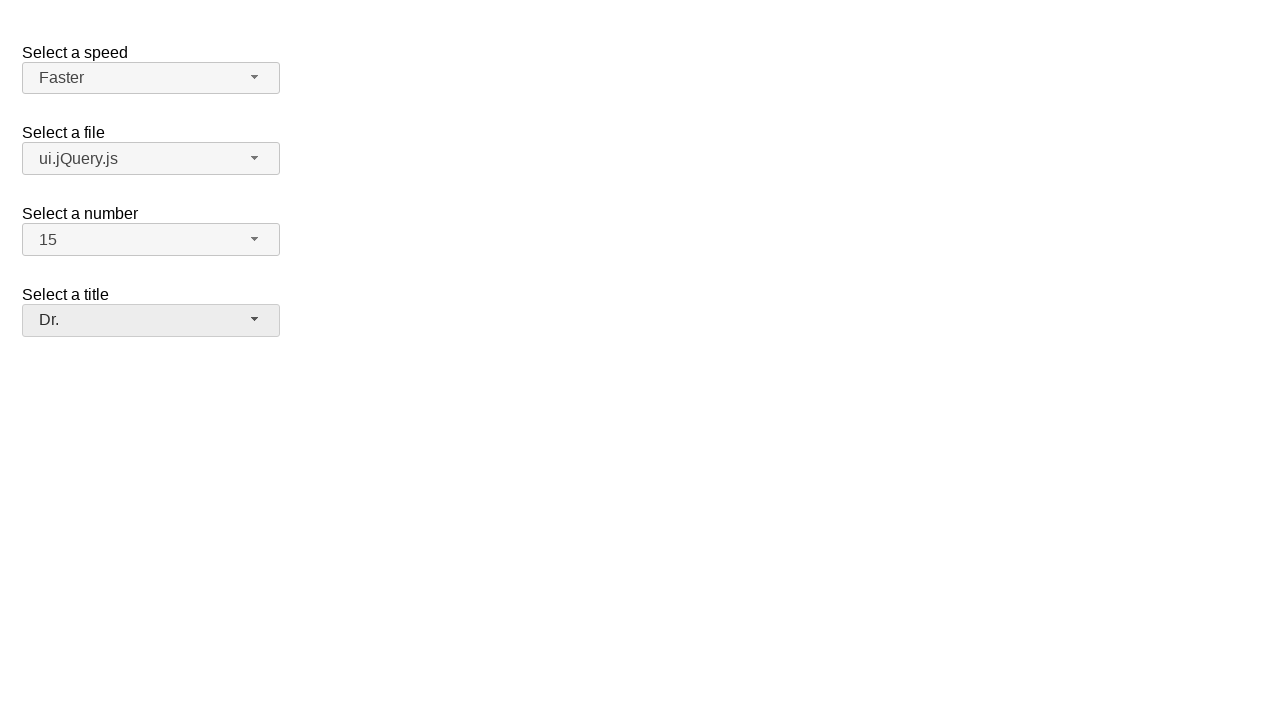

Verified speed dropdown shows 'Faster'
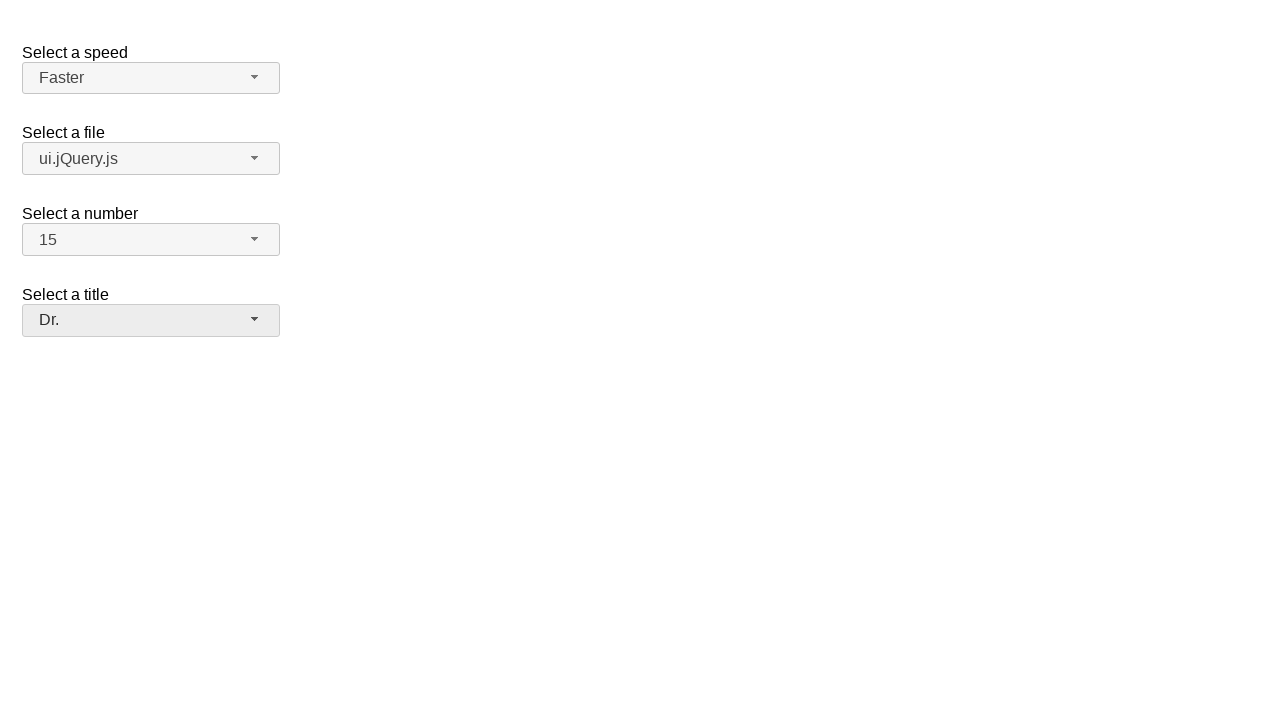

Verified files dropdown shows 'ui.jQuery.js'
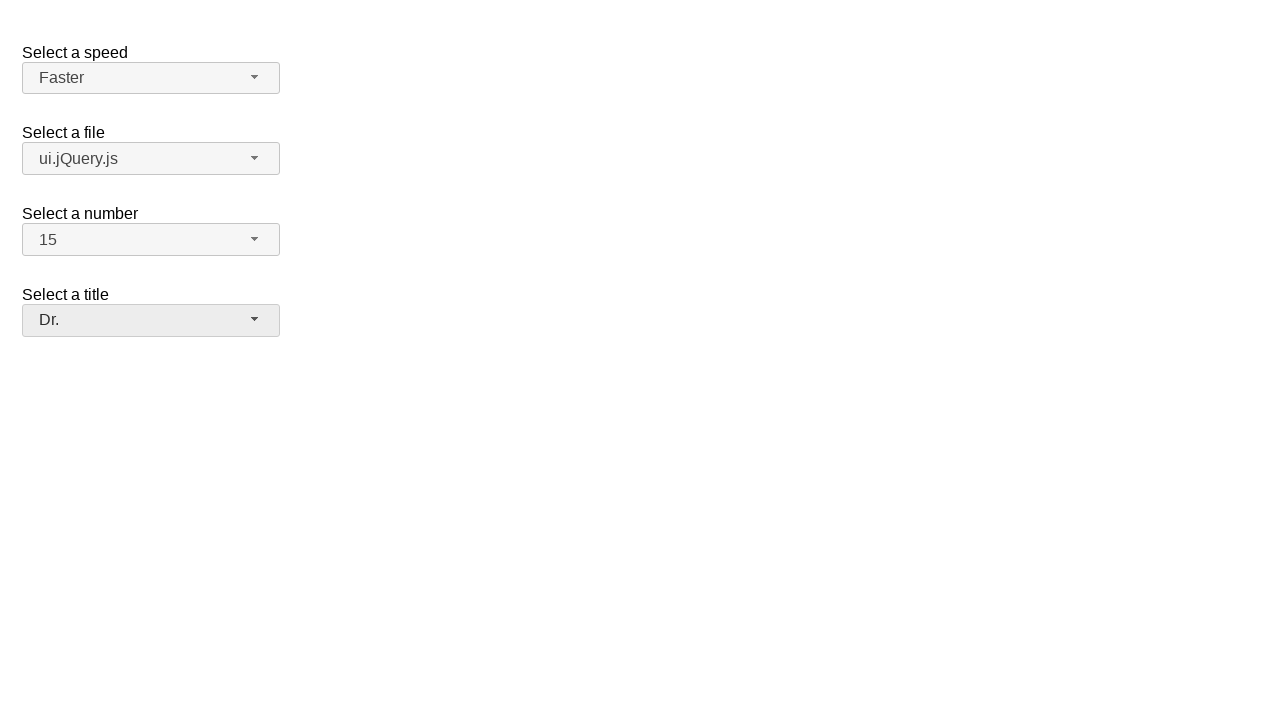

Verified number dropdown shows '15'
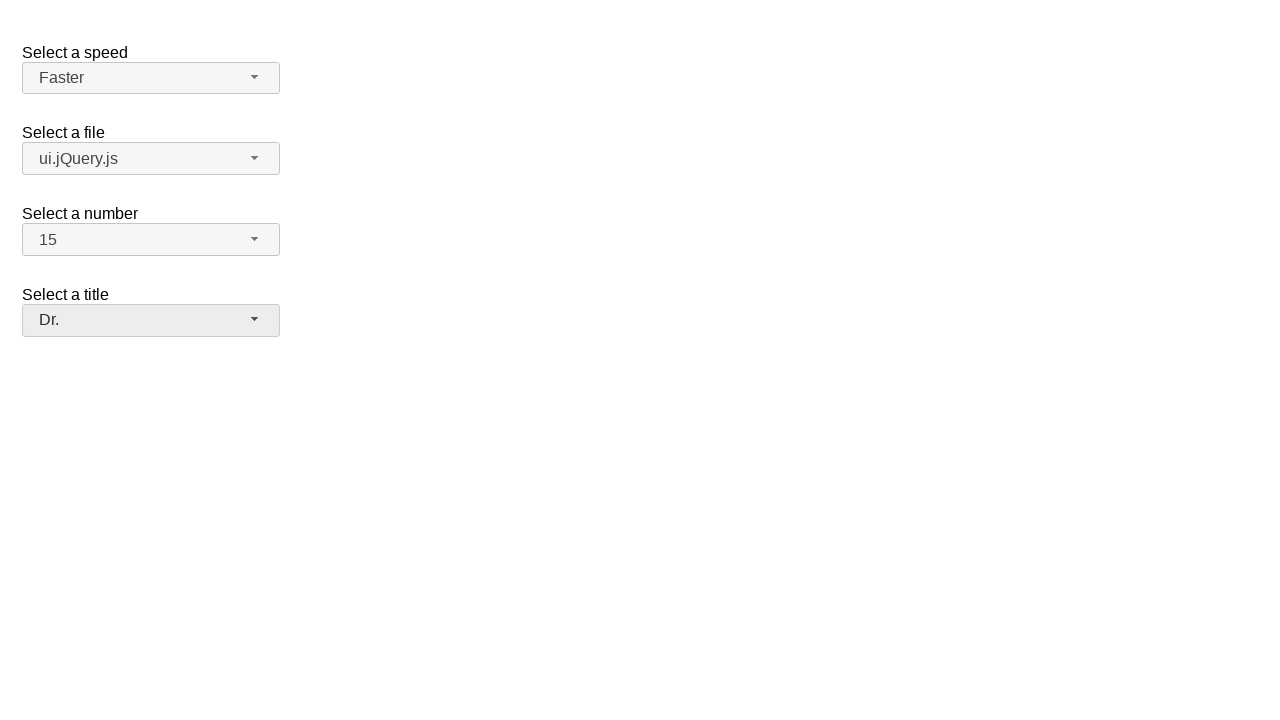

Verified salutation dropdown shows 'Dr.'
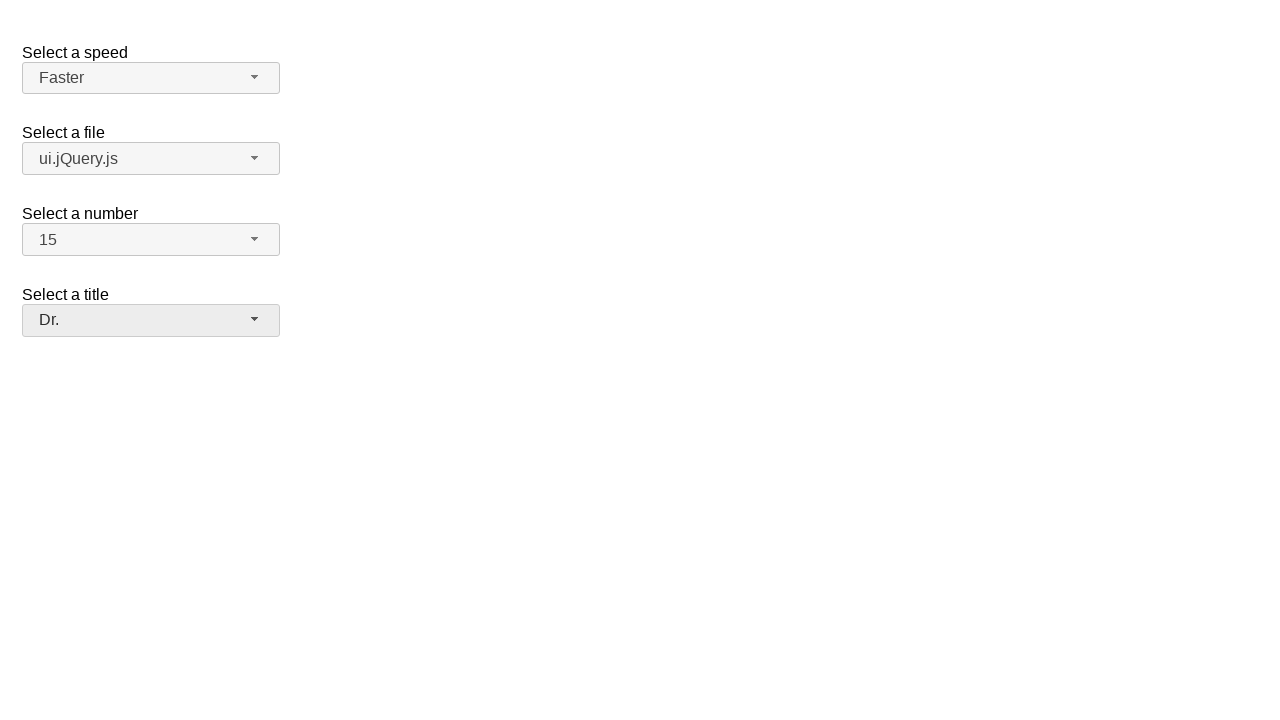

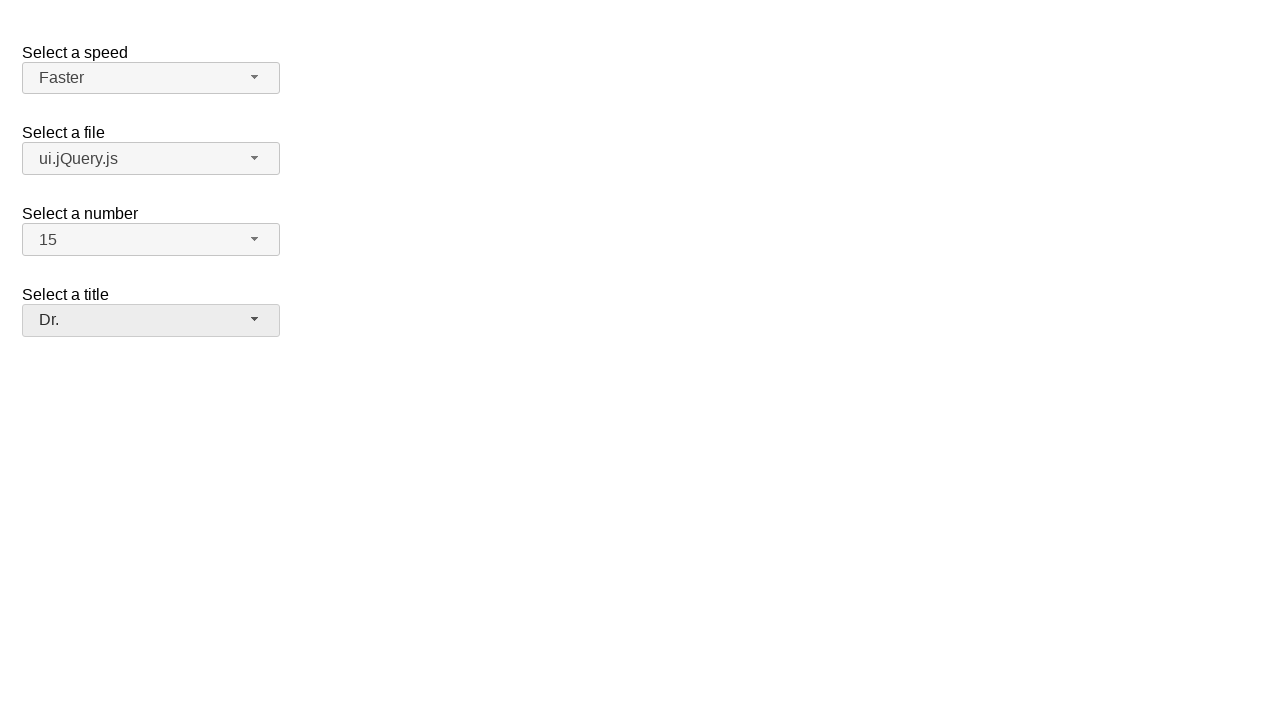